Tests opening a new window/tab and verifying content on both the original and new pages

Starting URL: https://the-internet.herokuapp.com

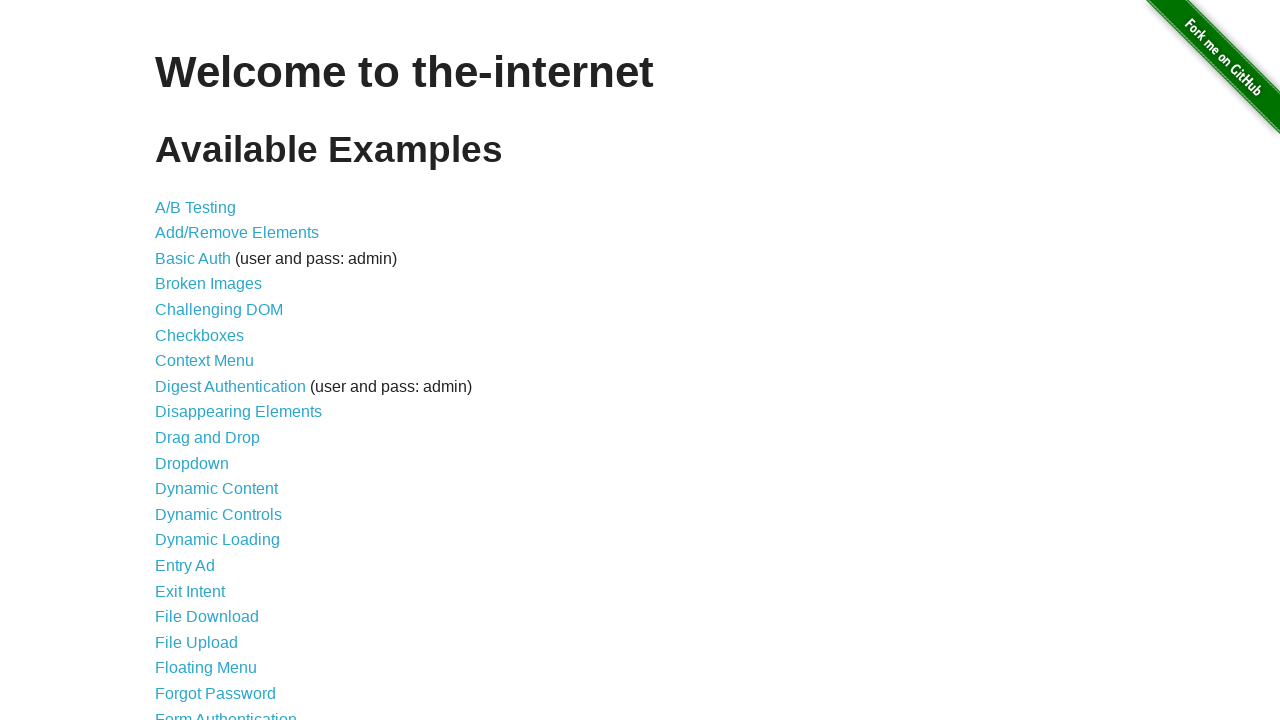

Clicked link to navigate to windows page at (218, 369) on [href="/windows"]
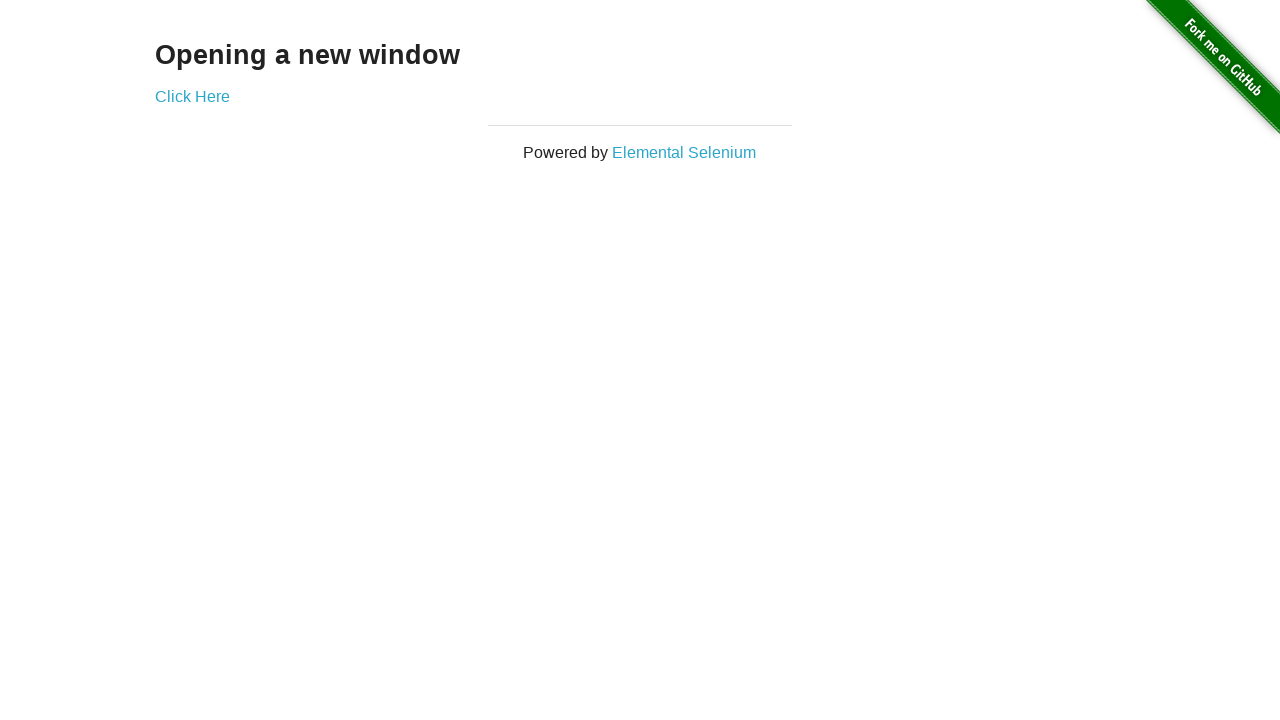

Clicked link to open new window/tab at (192, 96) on [href="/windows/new"]
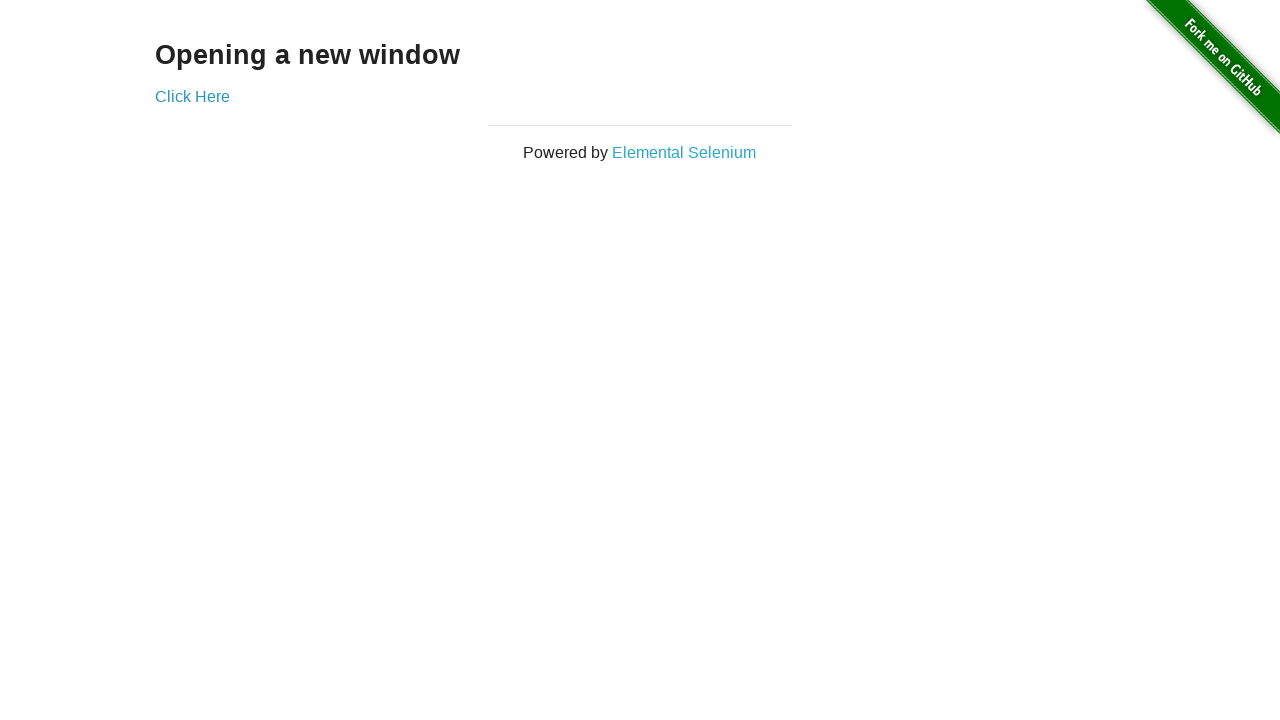

New page/tab opened and captured
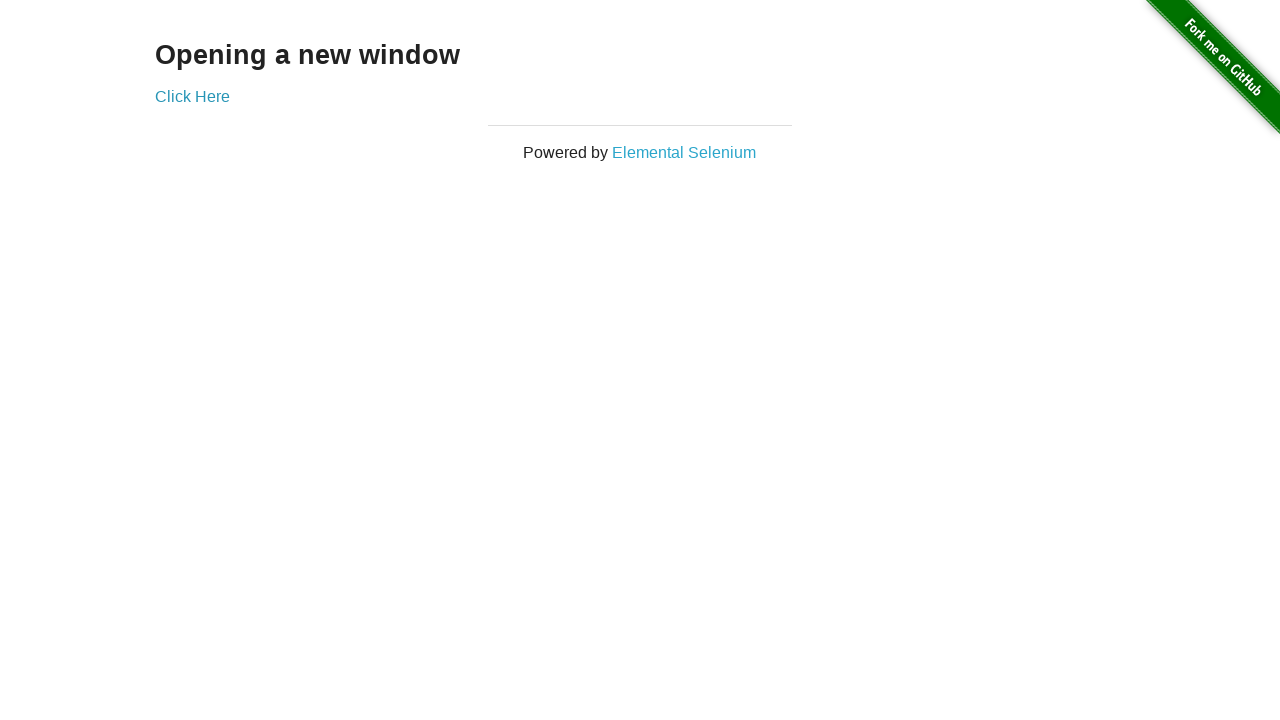

New page content loaded and example heading verified
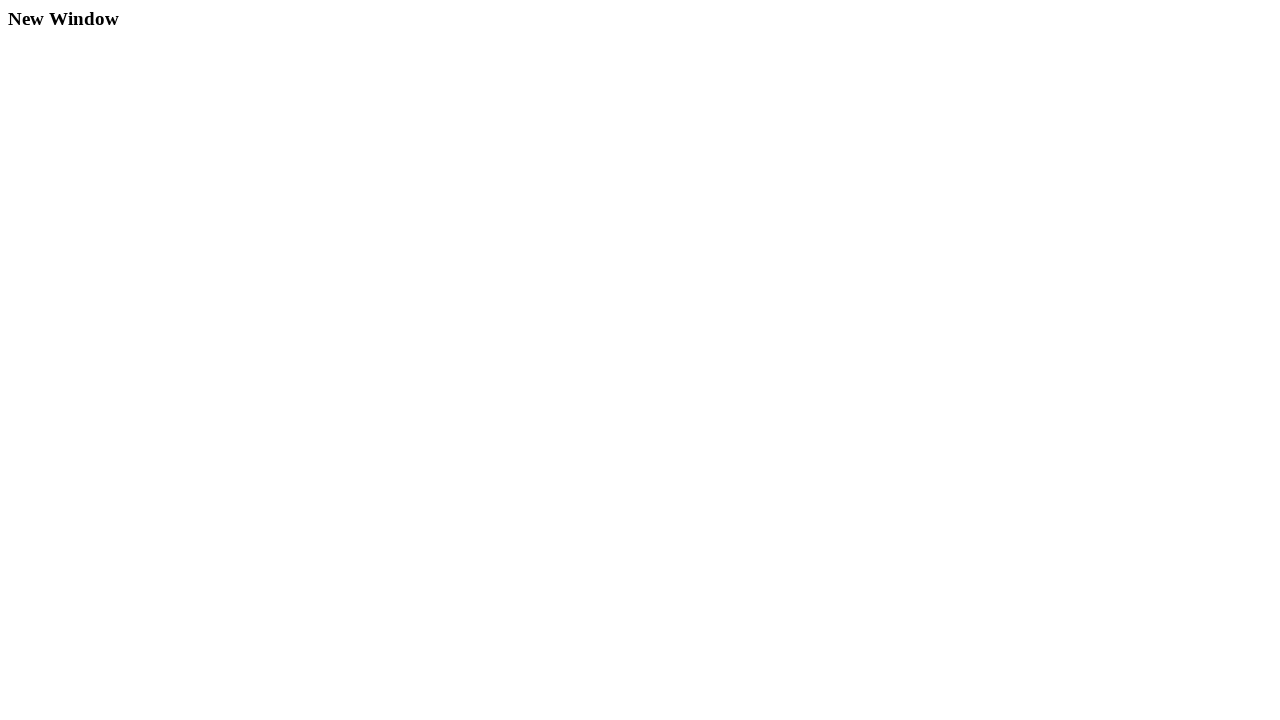

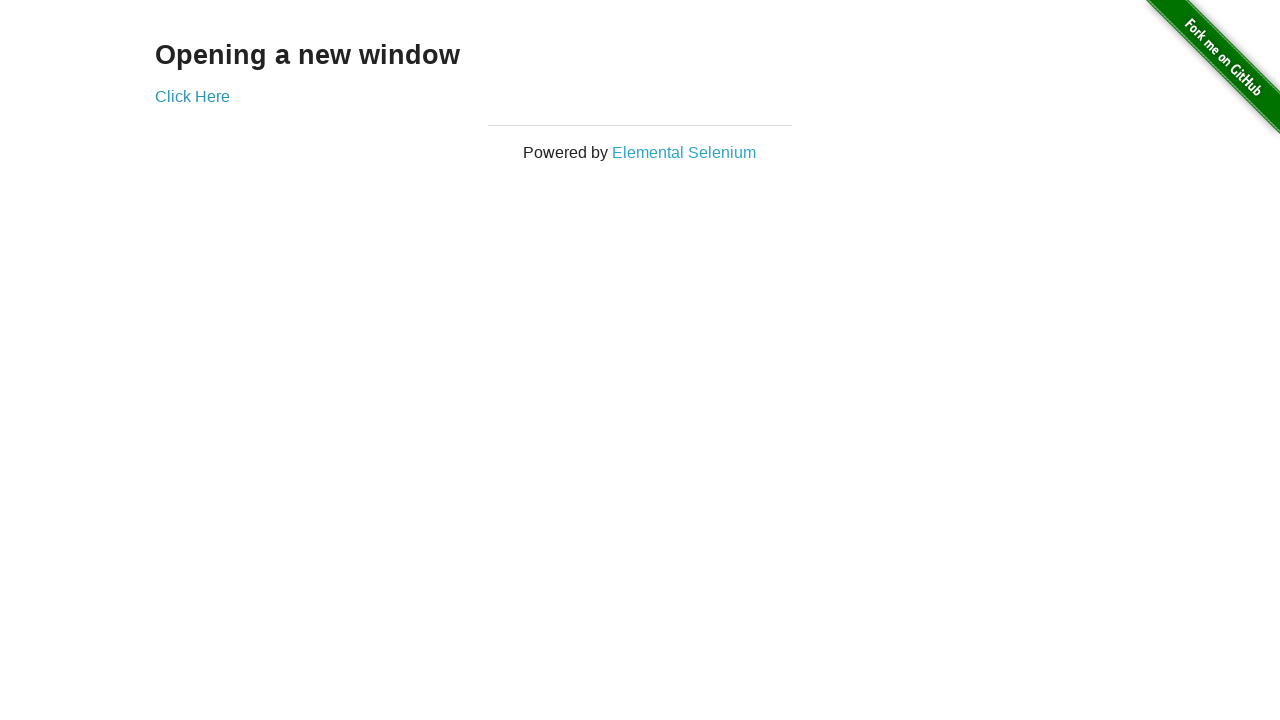